Tests browser zoom functionality by programmatically adjusting the zoom level to 50% and then 80%

Starting URL: https://testautomationpractice.blogspot.com/

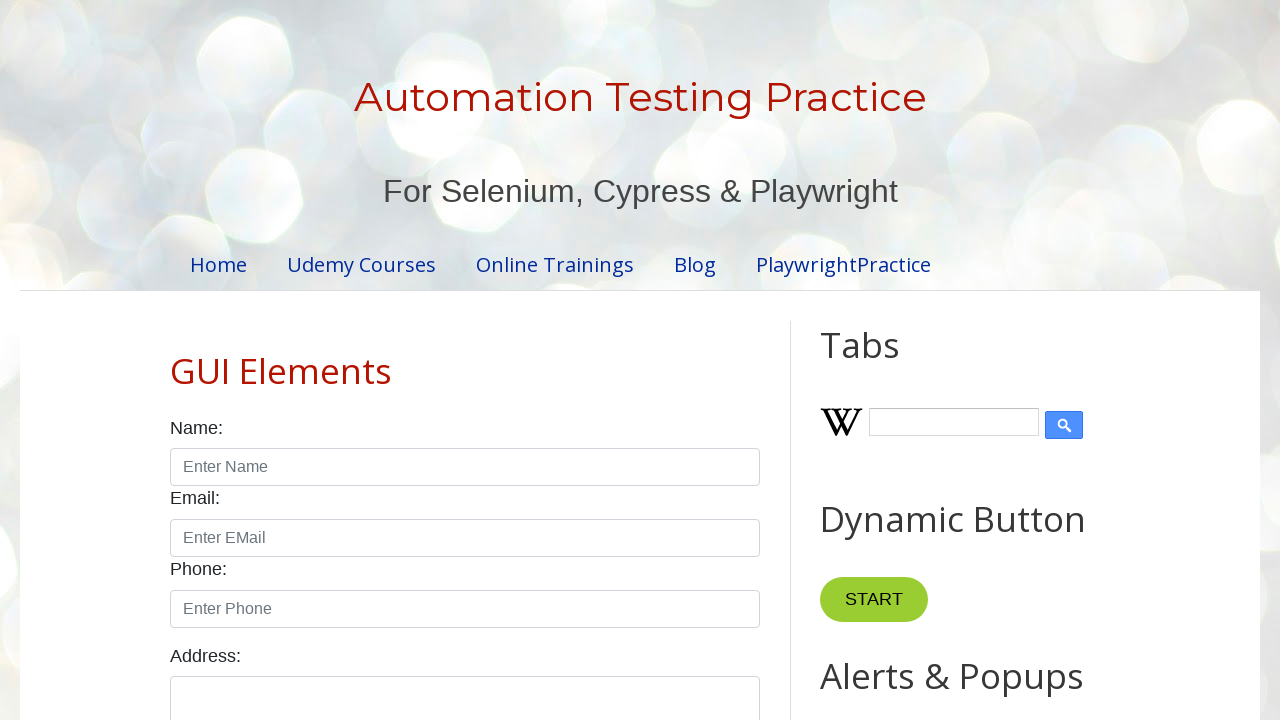

Set browser zoom level to 50%
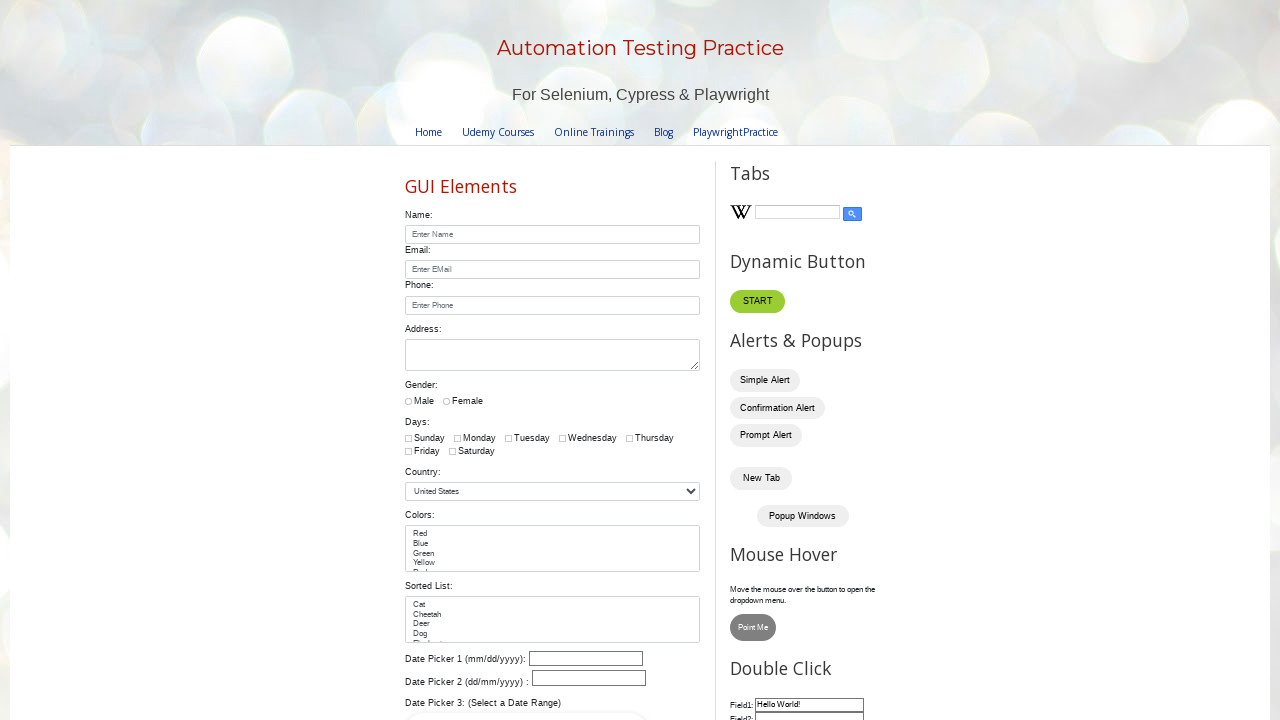

Waited 2 seconds for zoom effect to be visible
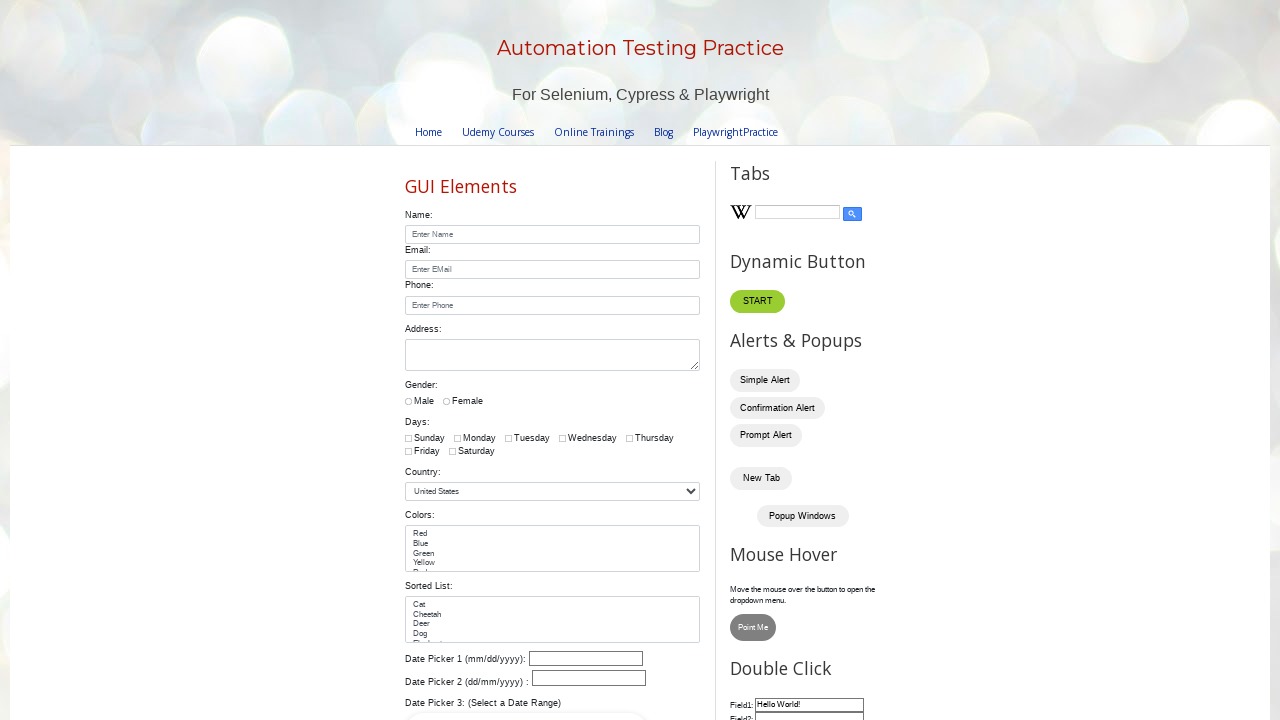

Set browser zoom level to 80%
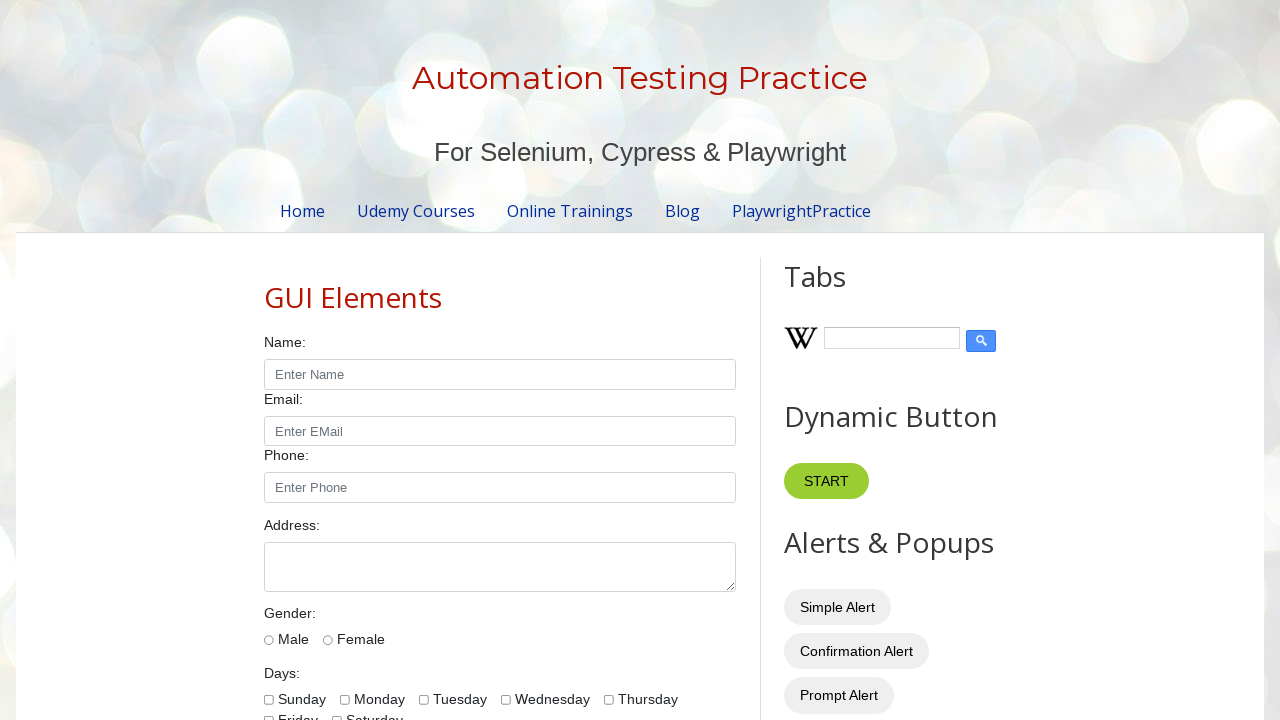

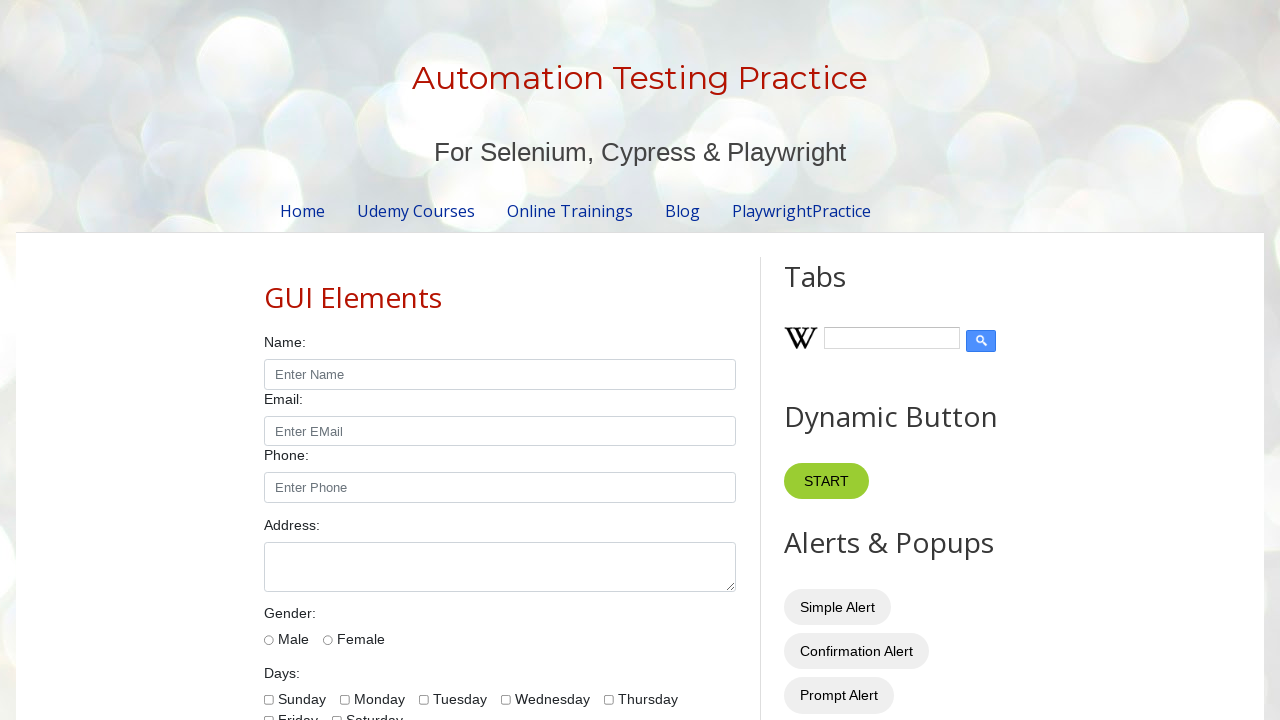